Tests marking individual todo items as complete by checking their checkboxes

Starting URL: https://demo.playwright.dev/todomvc

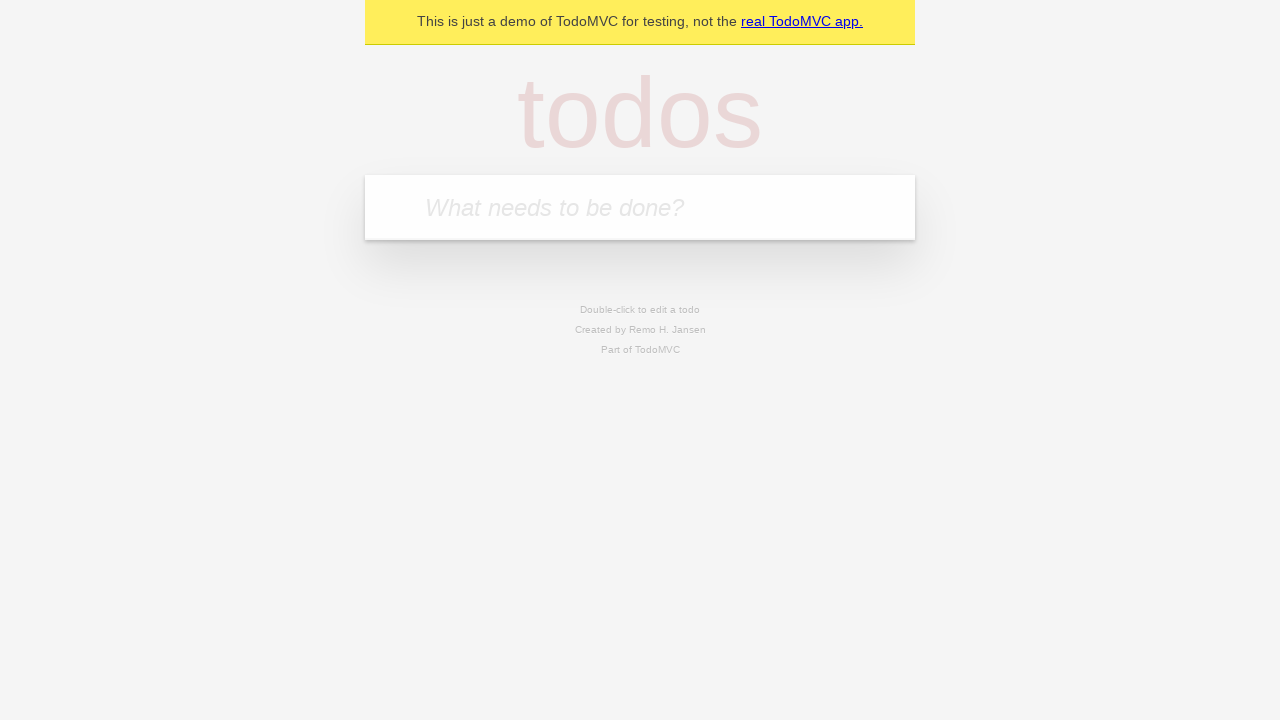

Filled input field with first todo item 'buy some cheese' on internal:attr=[placeholder="What needs to be done?"i]
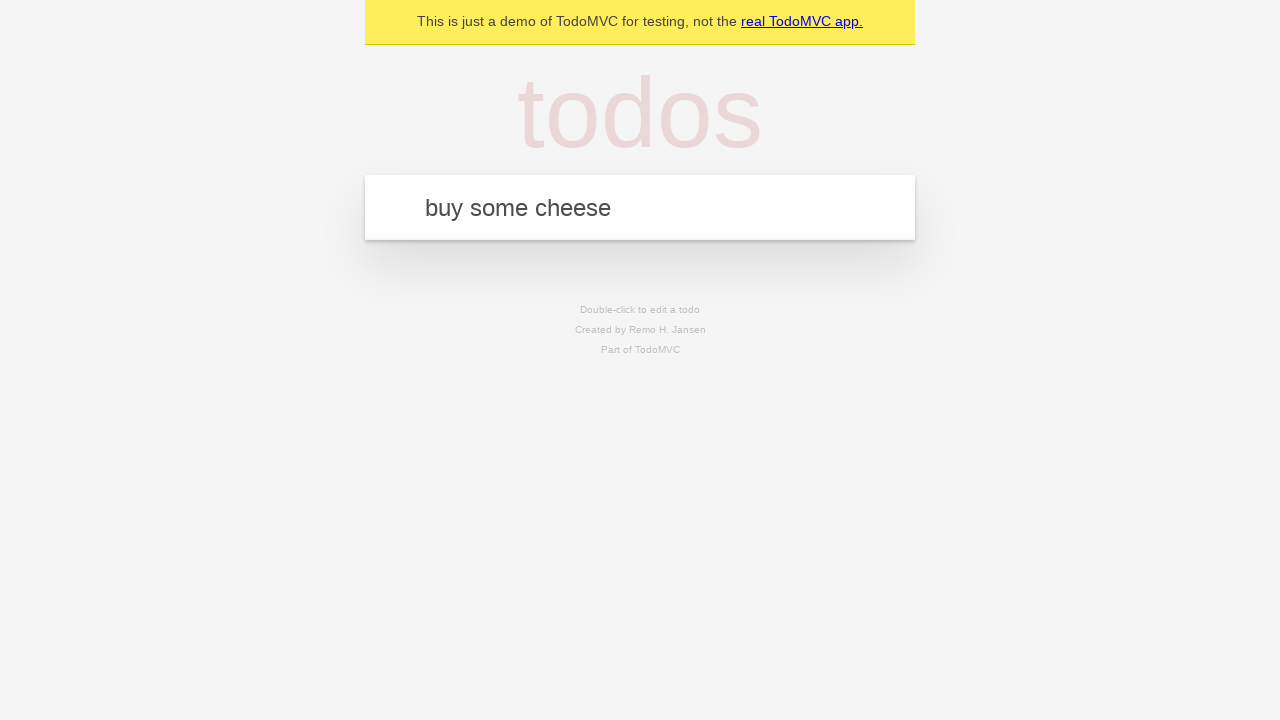

Pressed Enter to add first todo item on internal:attr=[placeholder="What needs to be done?"i]
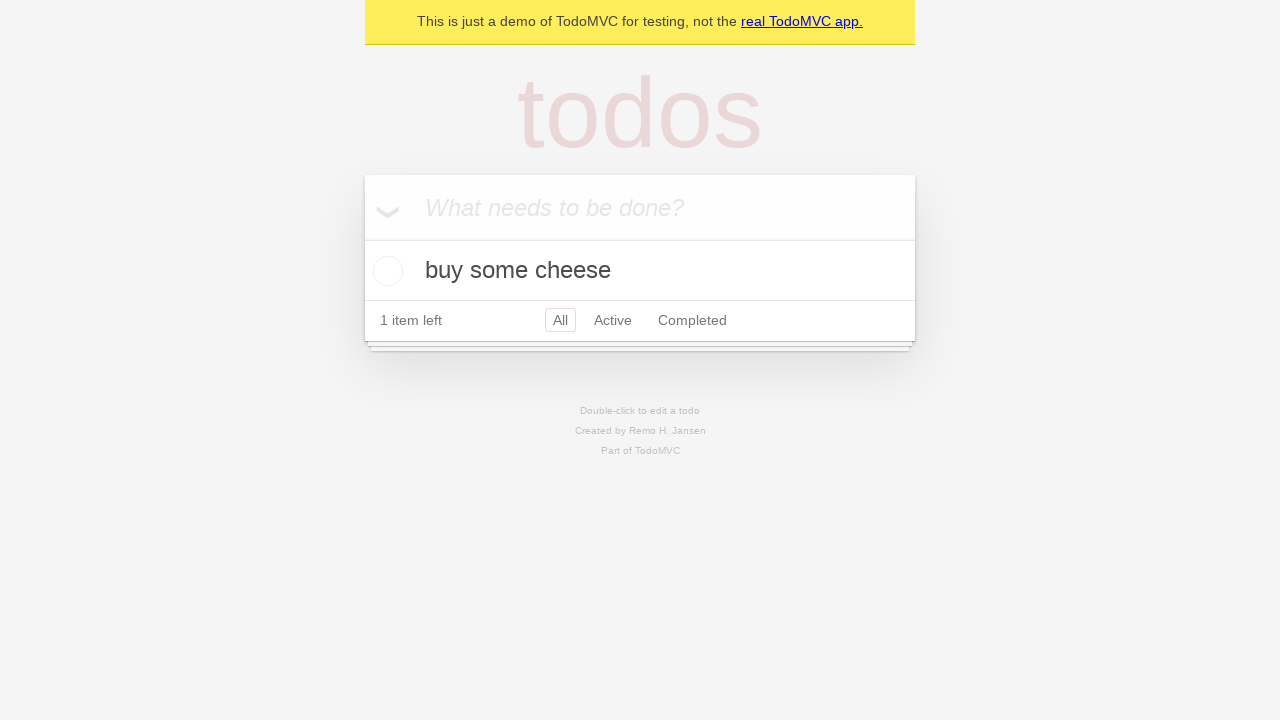

Filled input field with second todo item 'feed the cat' on internal:attr=[placeholder="What needs to be done?"i]
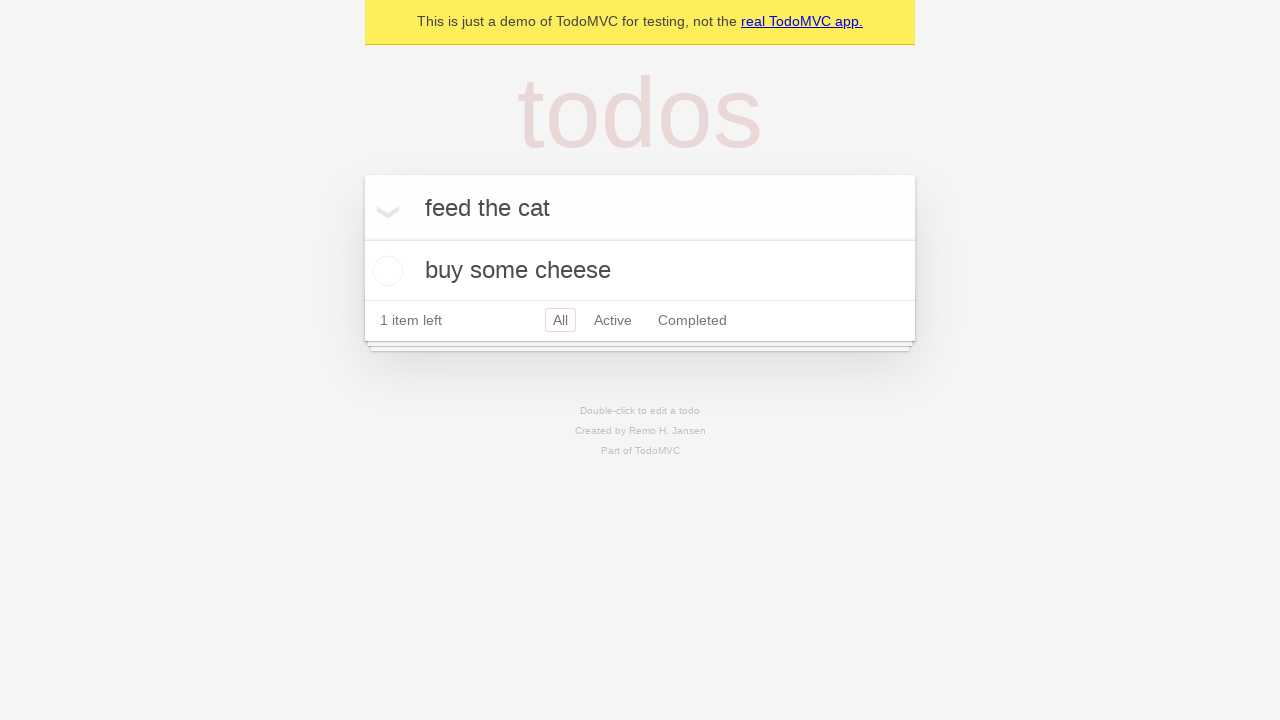

Pressed Enter to add second todo item on internal:attr=[placeholder="What needs to be done?"i]
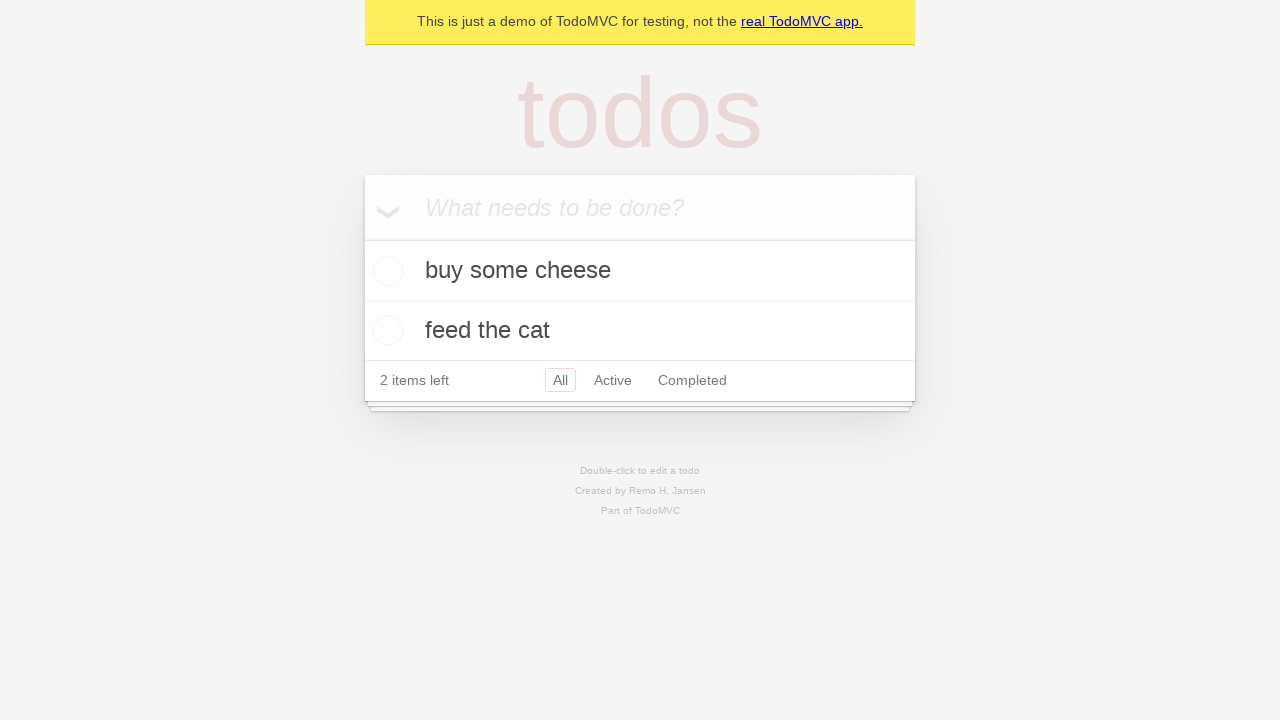

Marked first todo item as complete by checking its checkbox at (385, 271) on internal:testid=[data-testid="todo-item"s] >> nth=0 >> internal:role=checkbox
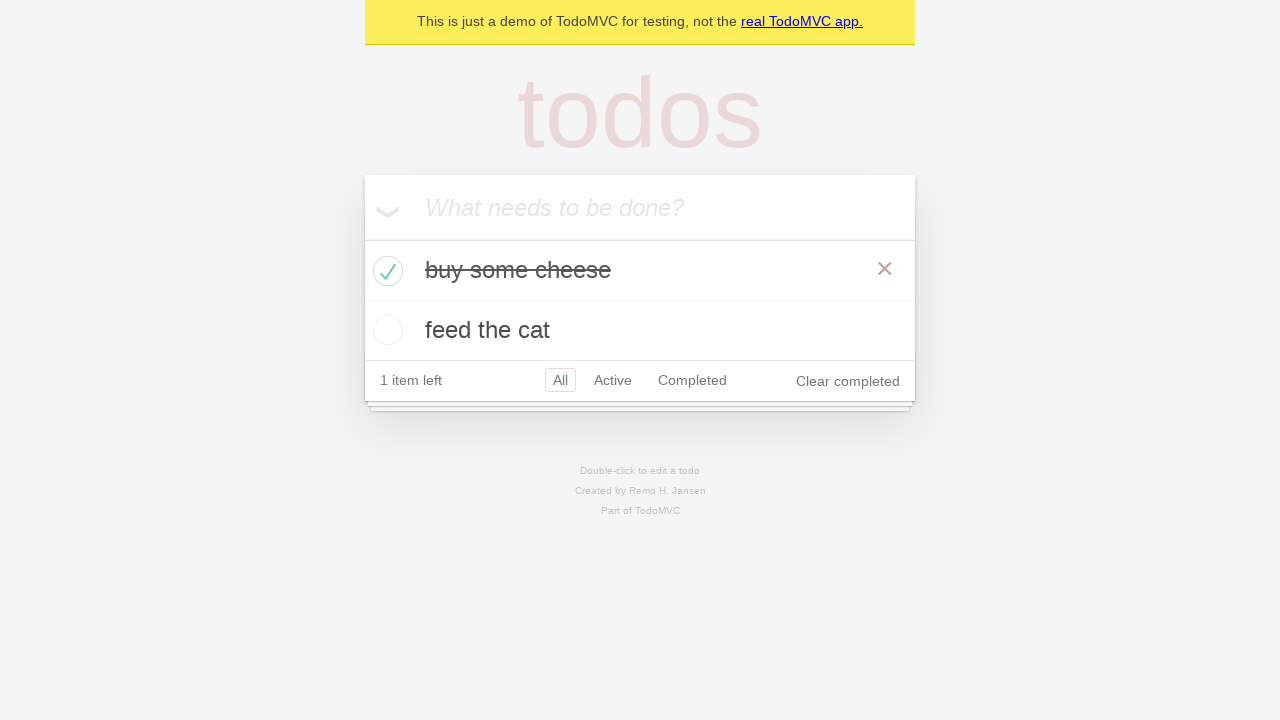

Marked second todo item as complete by checking its checkbox at (385, 330) on internal:testid=[data-testid="todo-item"s] >> nth=1 >> internal:role=checkbox
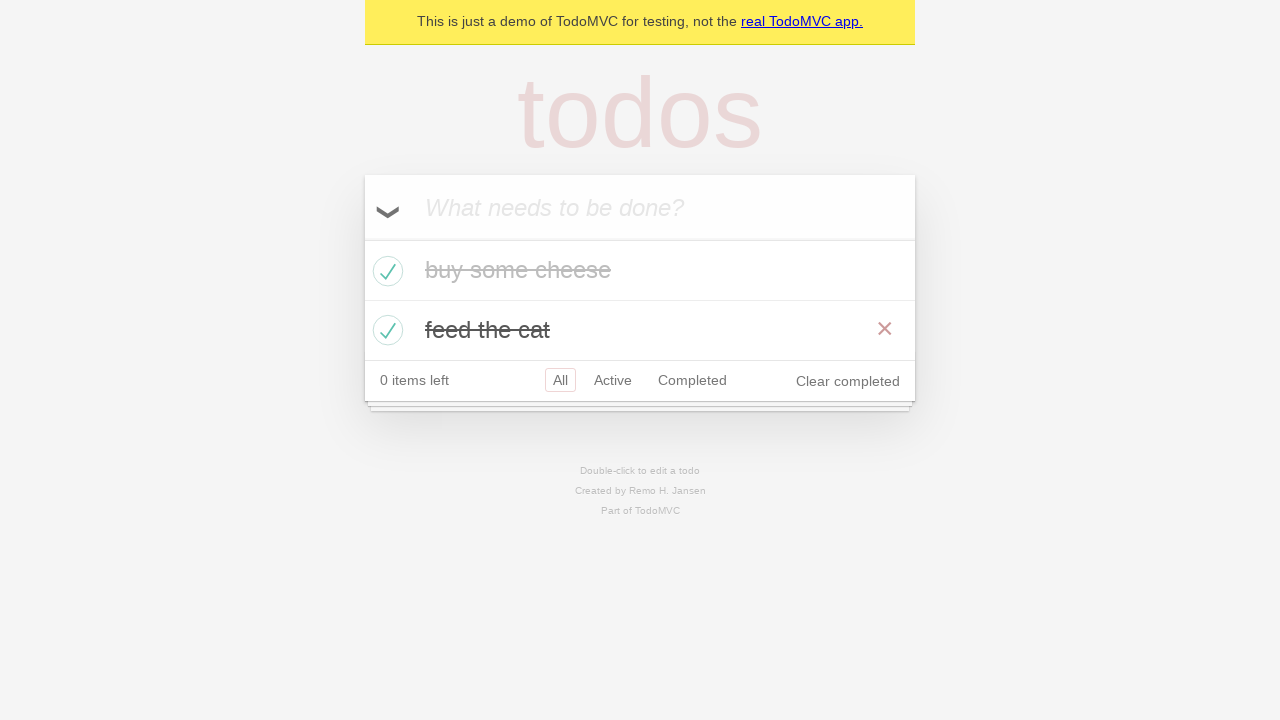

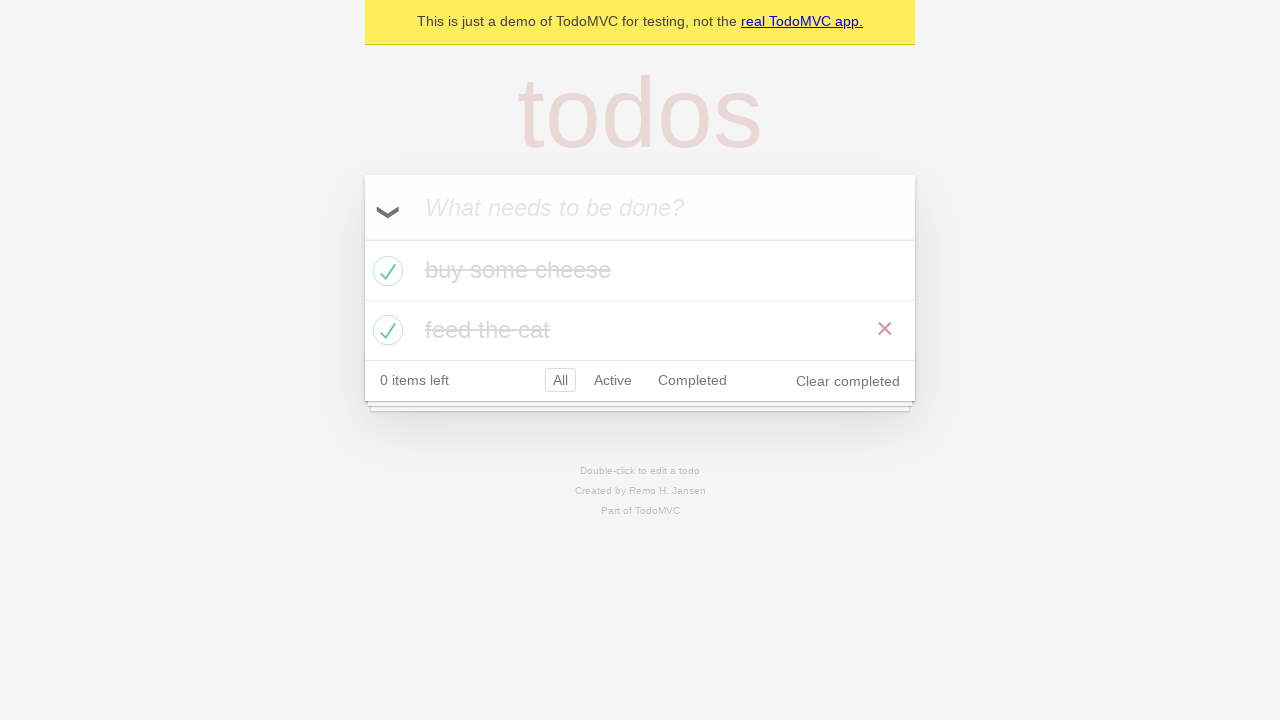